Navigates to Flipkart homepage and waits for the page to load

Starting URL: https://www.flipkart.com/

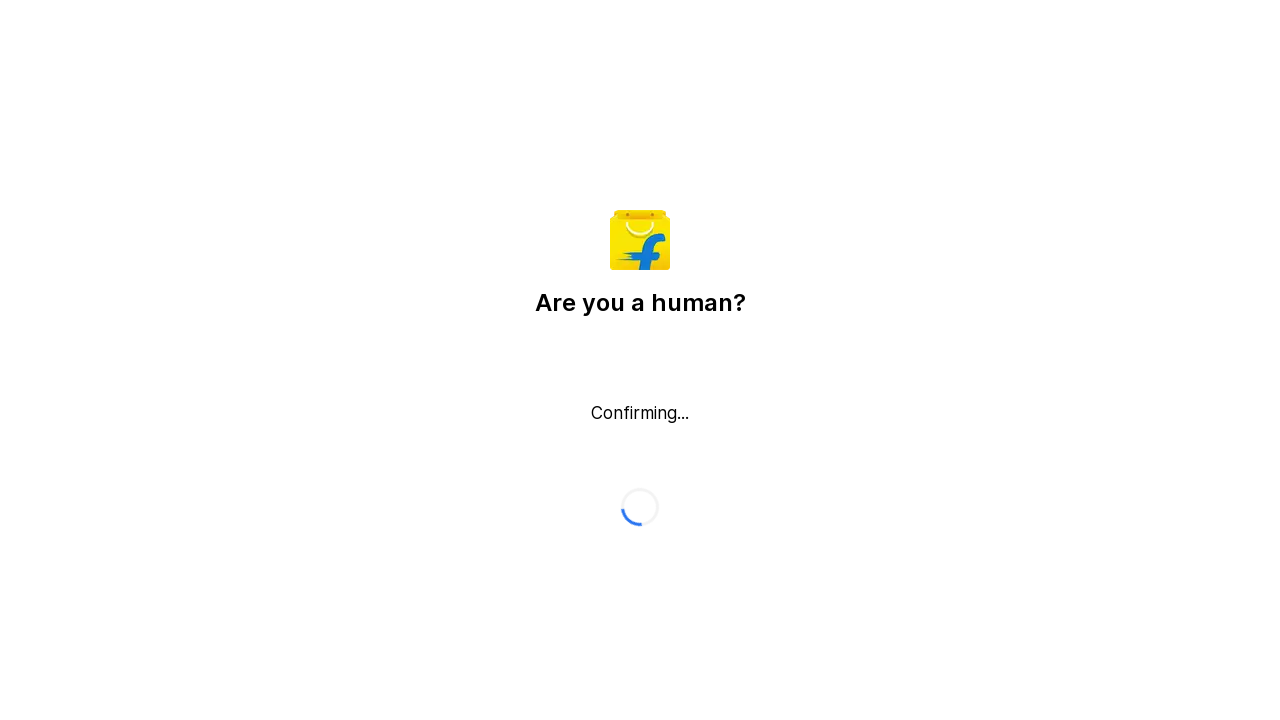

Navigated to Flipkart homepage and waited for page to fully load
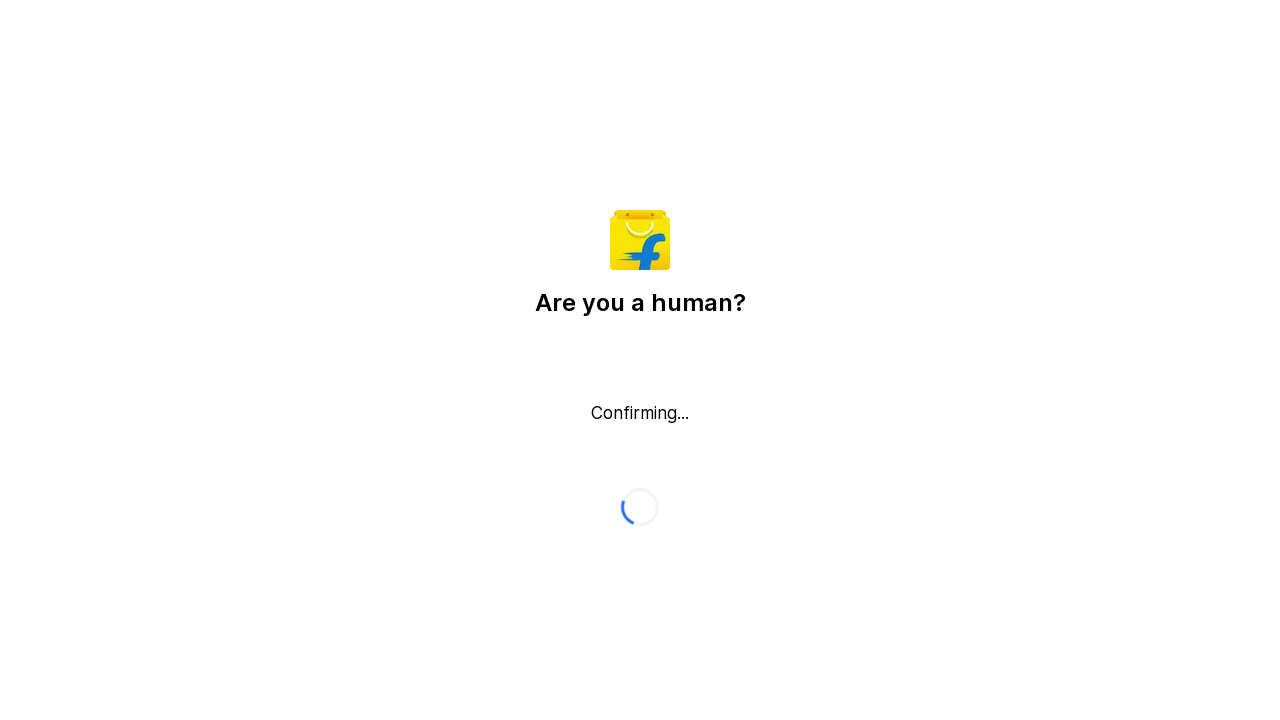

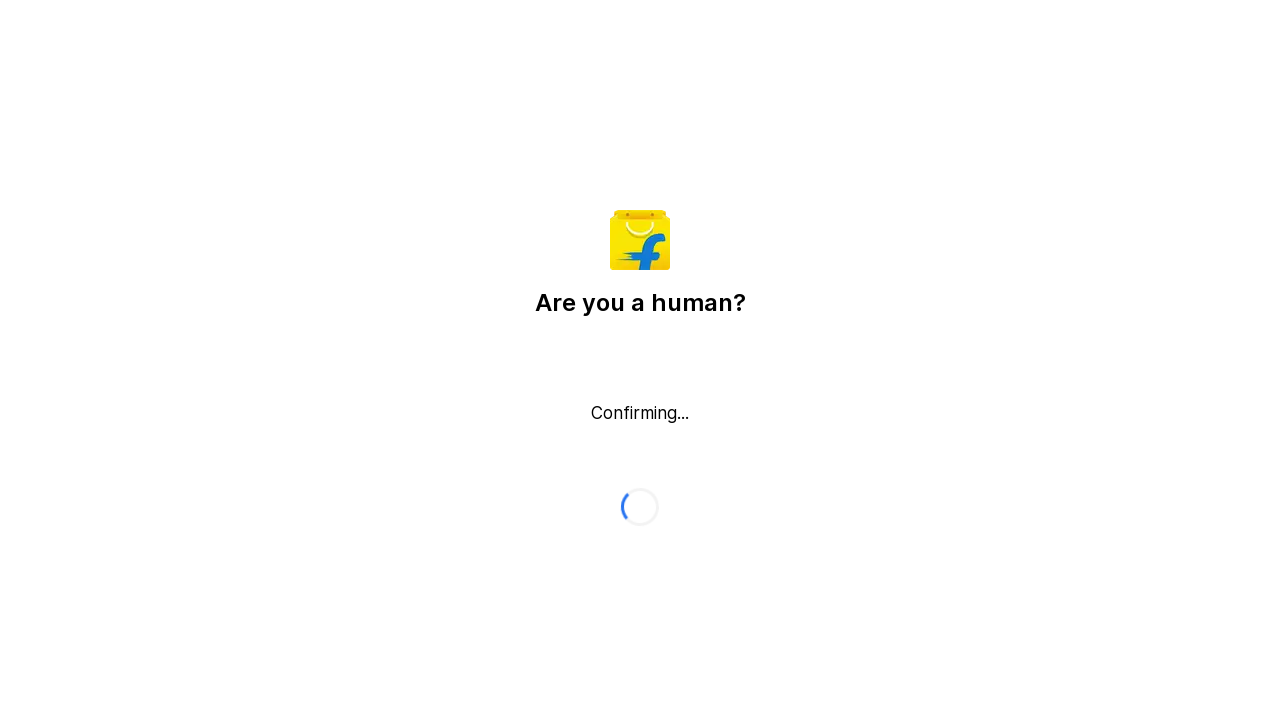